Tests file download functionality by clicking on multiple download links sequentially

Starting URL: https://the-internet.herokuapp.com/download

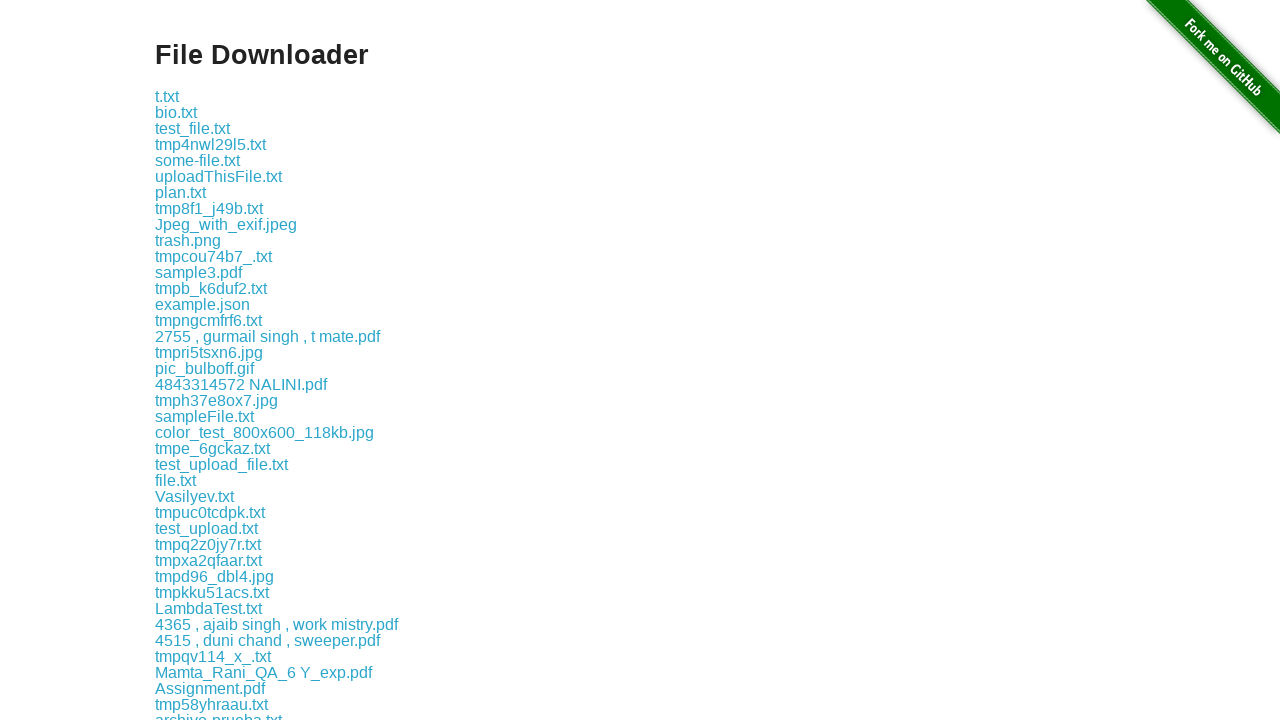

Navigated to file download page
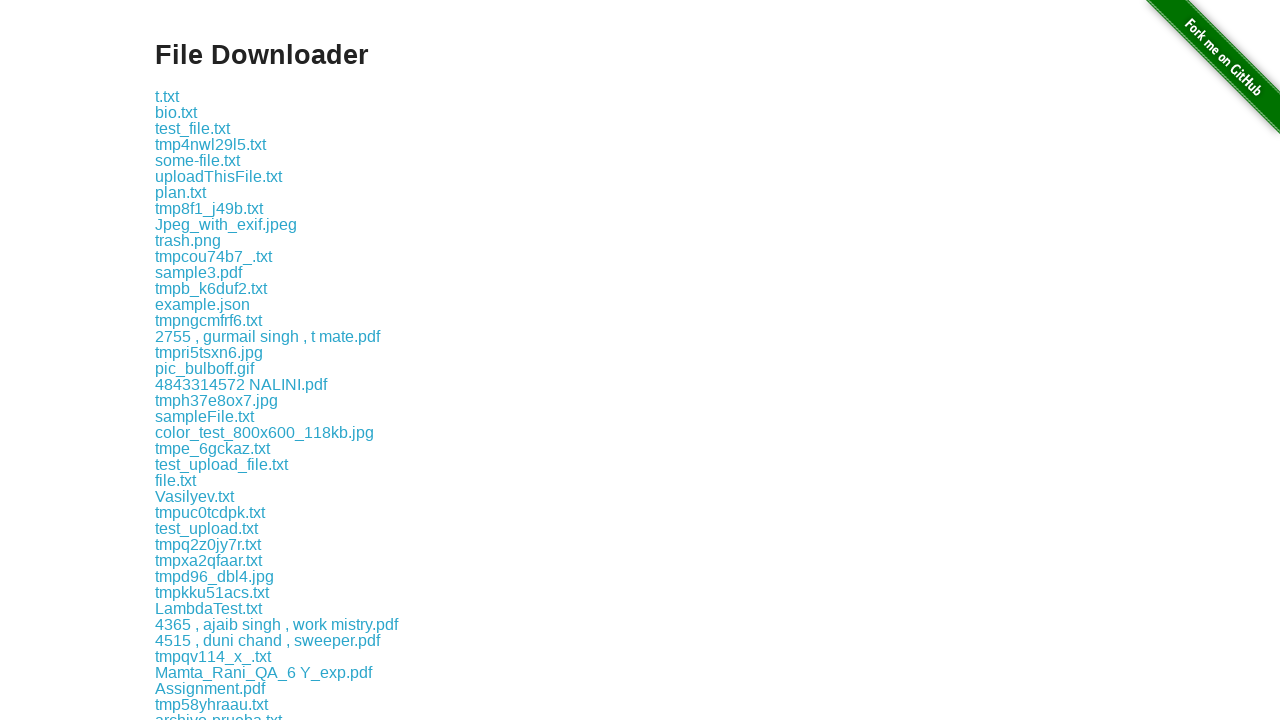

Located all download links on the page
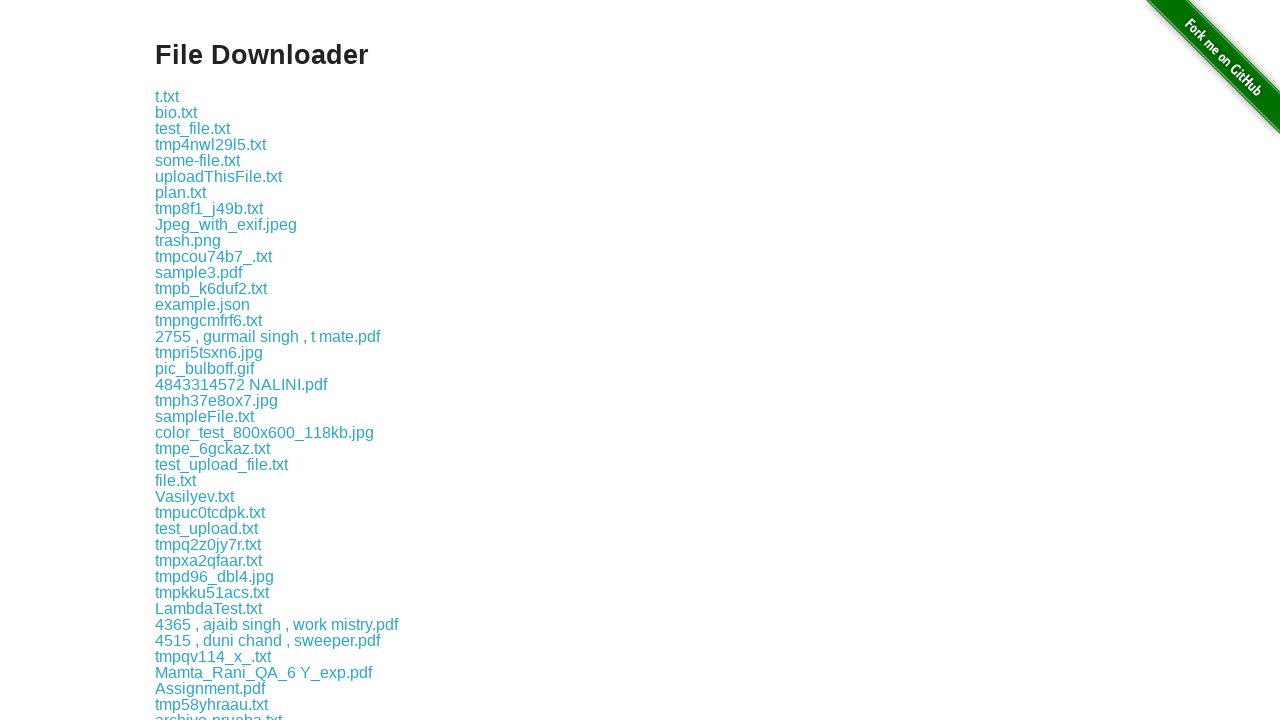

Clicked download link at index 1 at (176, 112) on xpath=//*[@id='content']/div/a >> nth=1
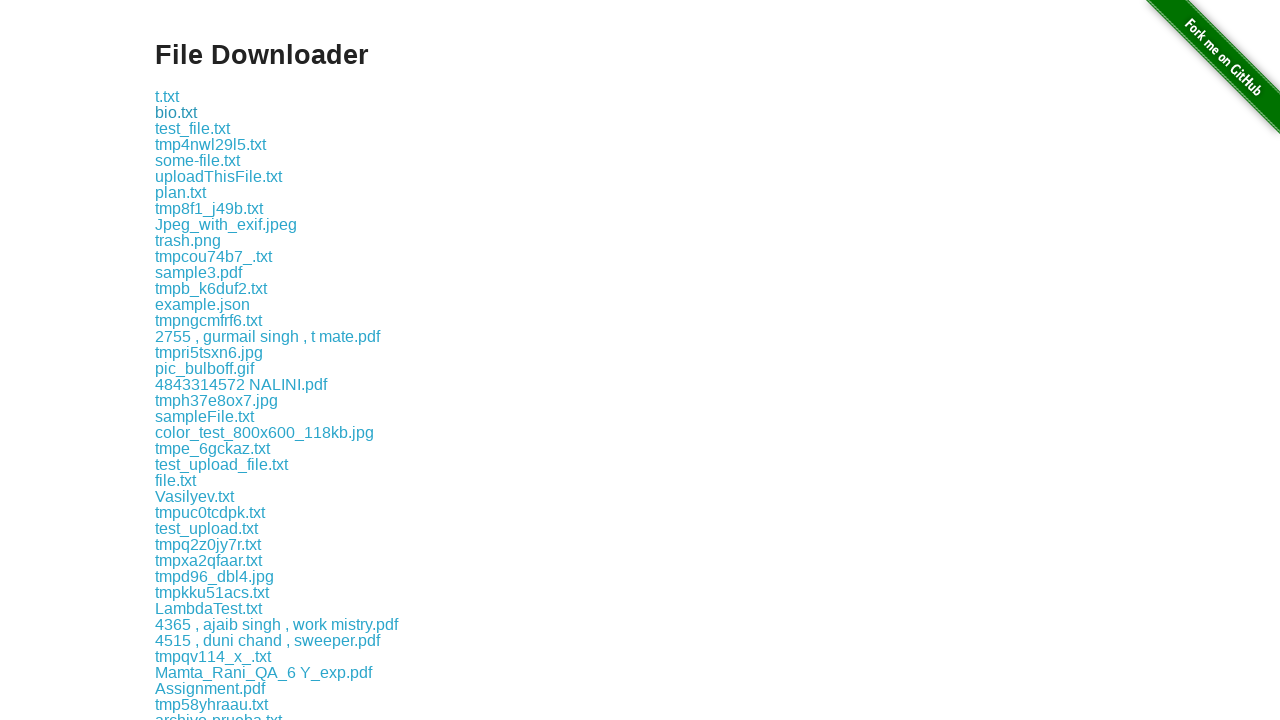

Waited 500ms after downloading link 1
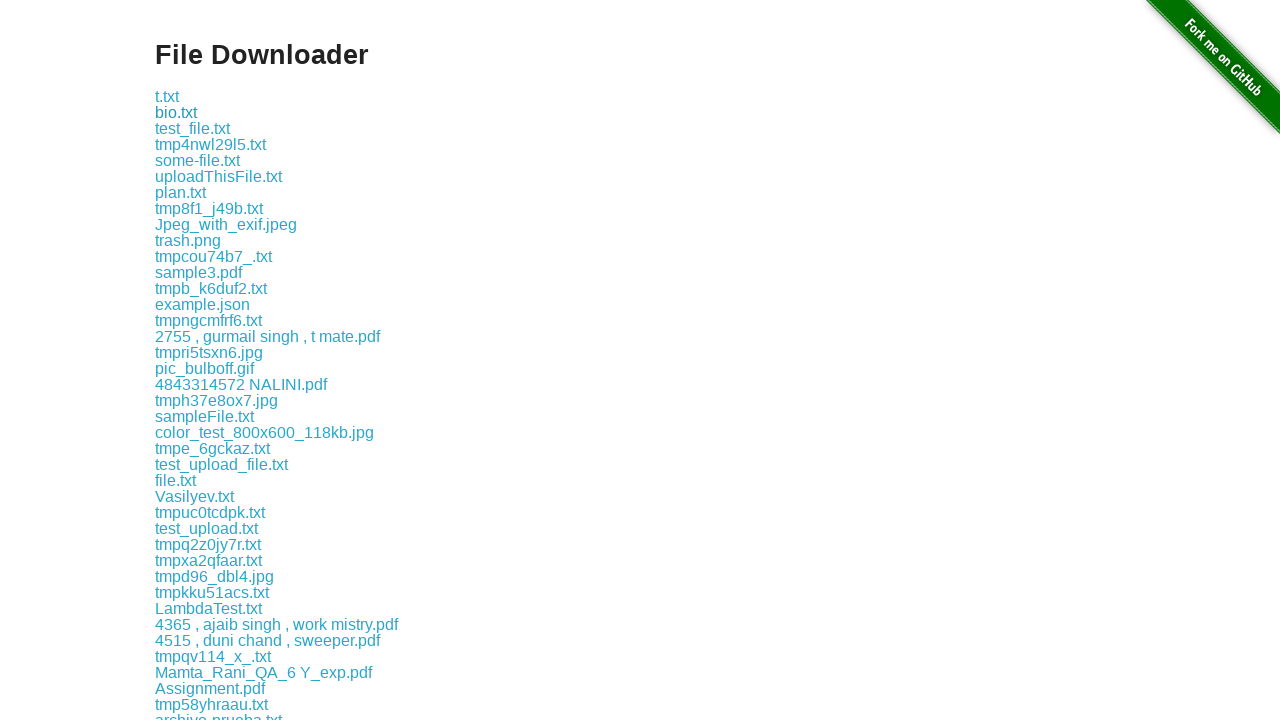

Clicked download link at index 2 at (192, 128) on xpath=//*[@id='content']/div/a >> nth=2
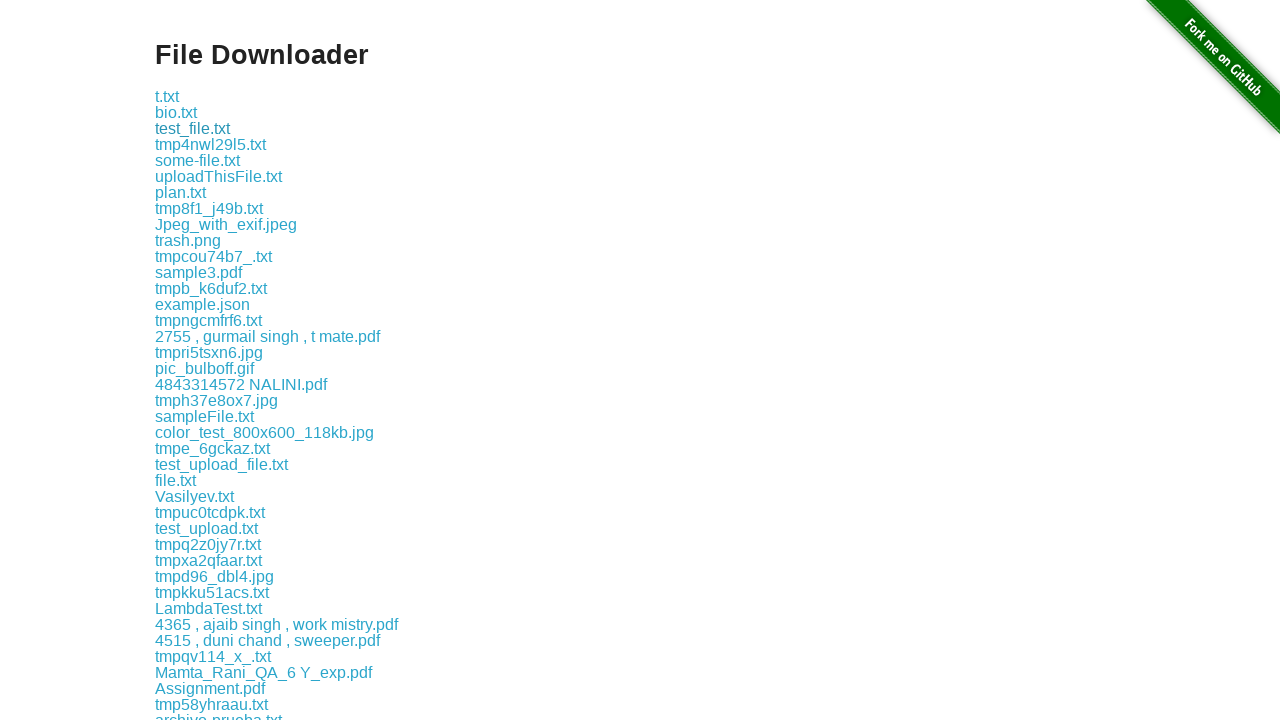

Waited 500ms after downloading link 2
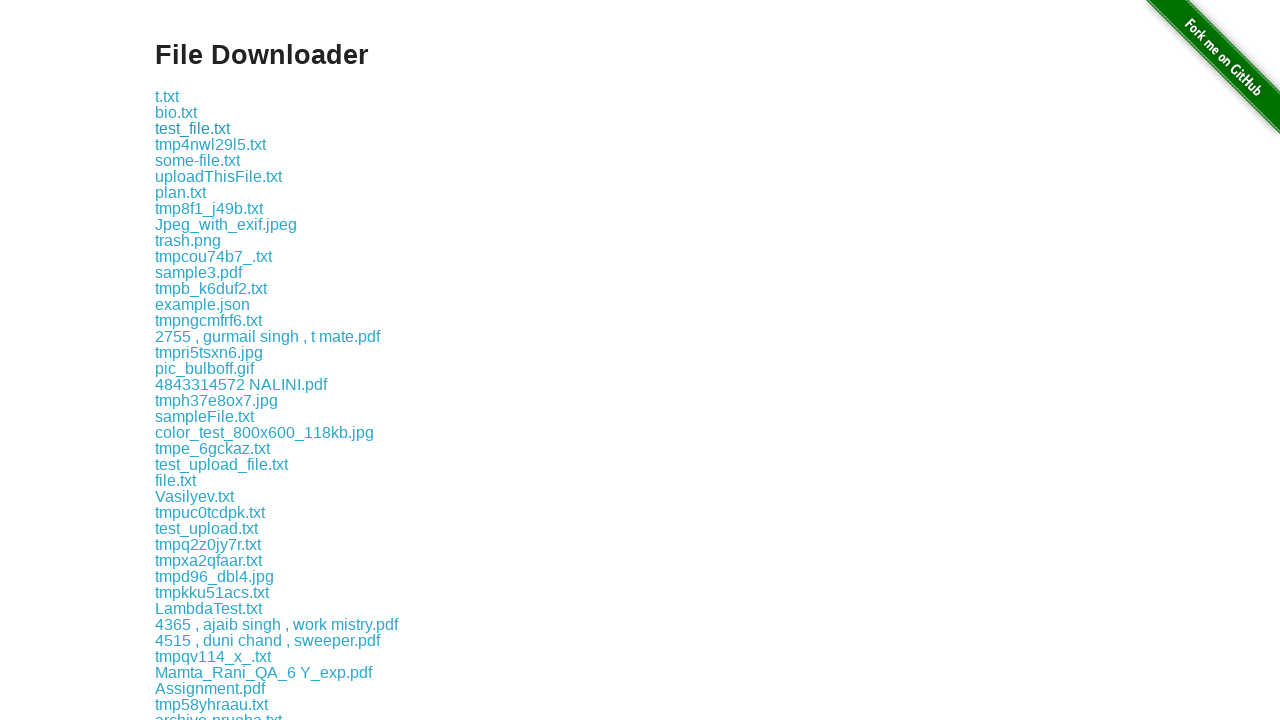

Clicked download link at index 3 at (210, 144) on xpath=//*[@id='content']/div/a >> nth=3
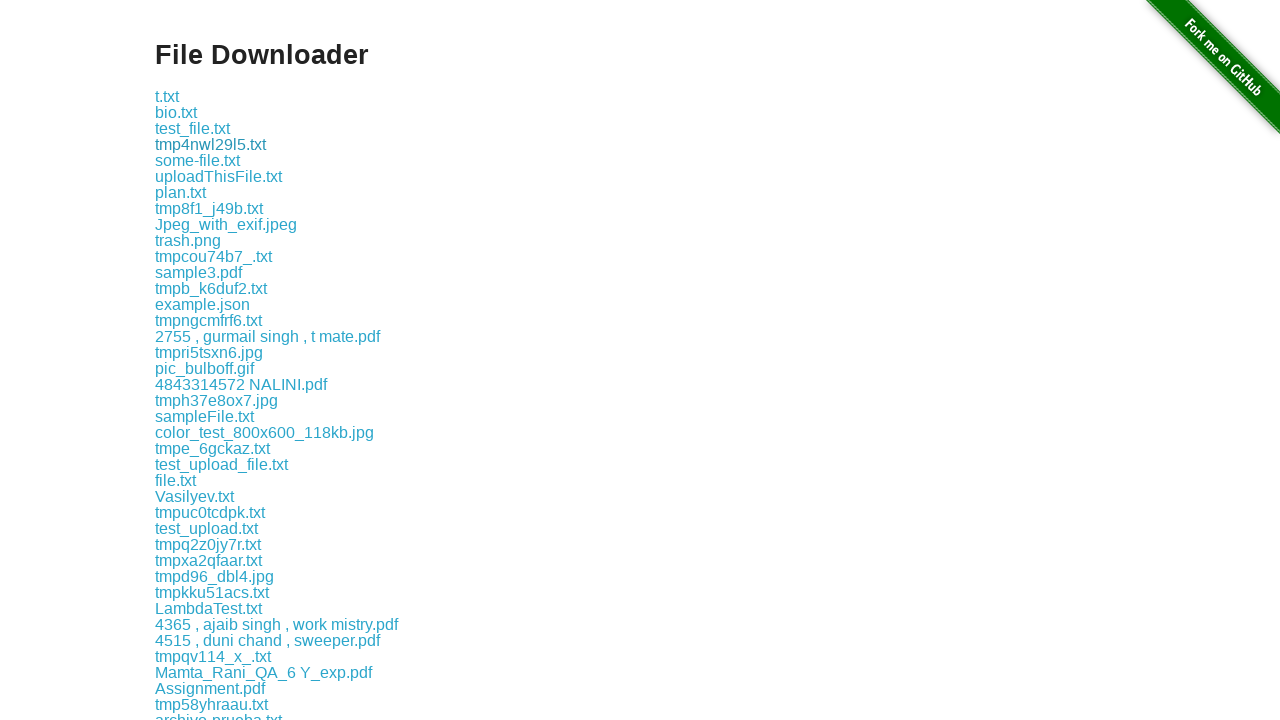

Waited 500ms after downloading link 3
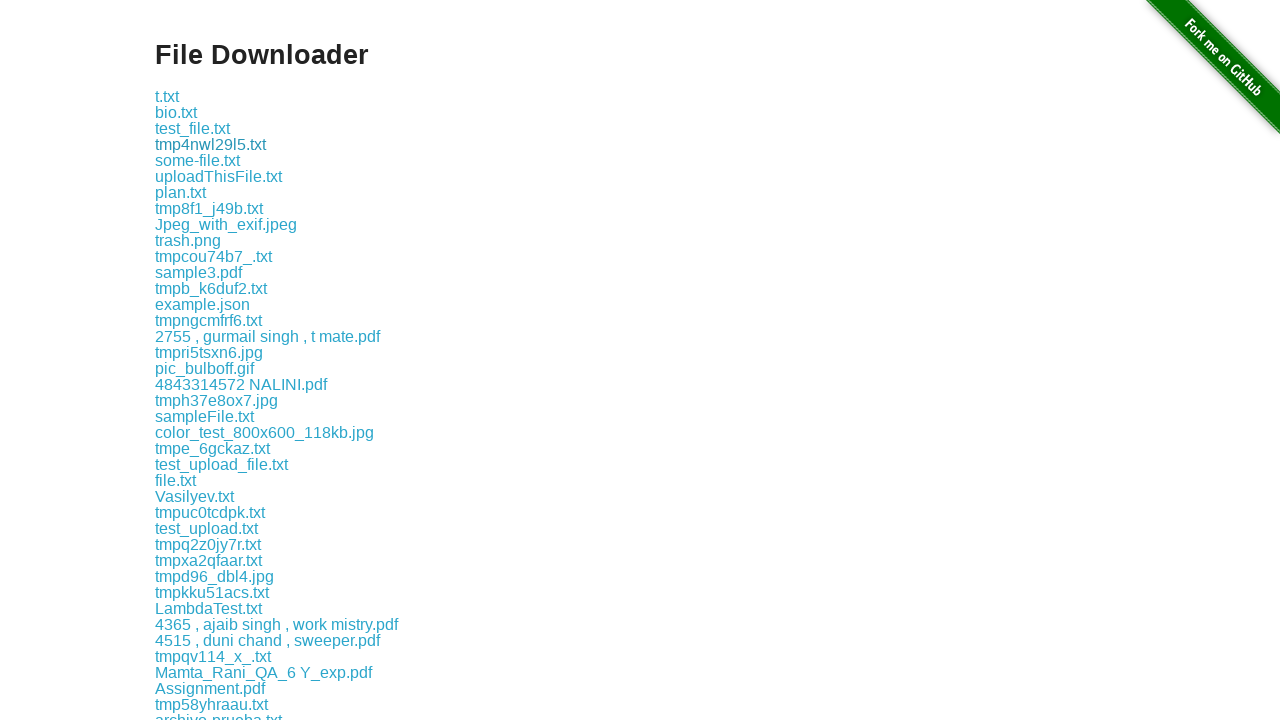

Clicked download link at index 4 at (198, 160) on xpath=//*[@id='content']/div/a >> nth=4
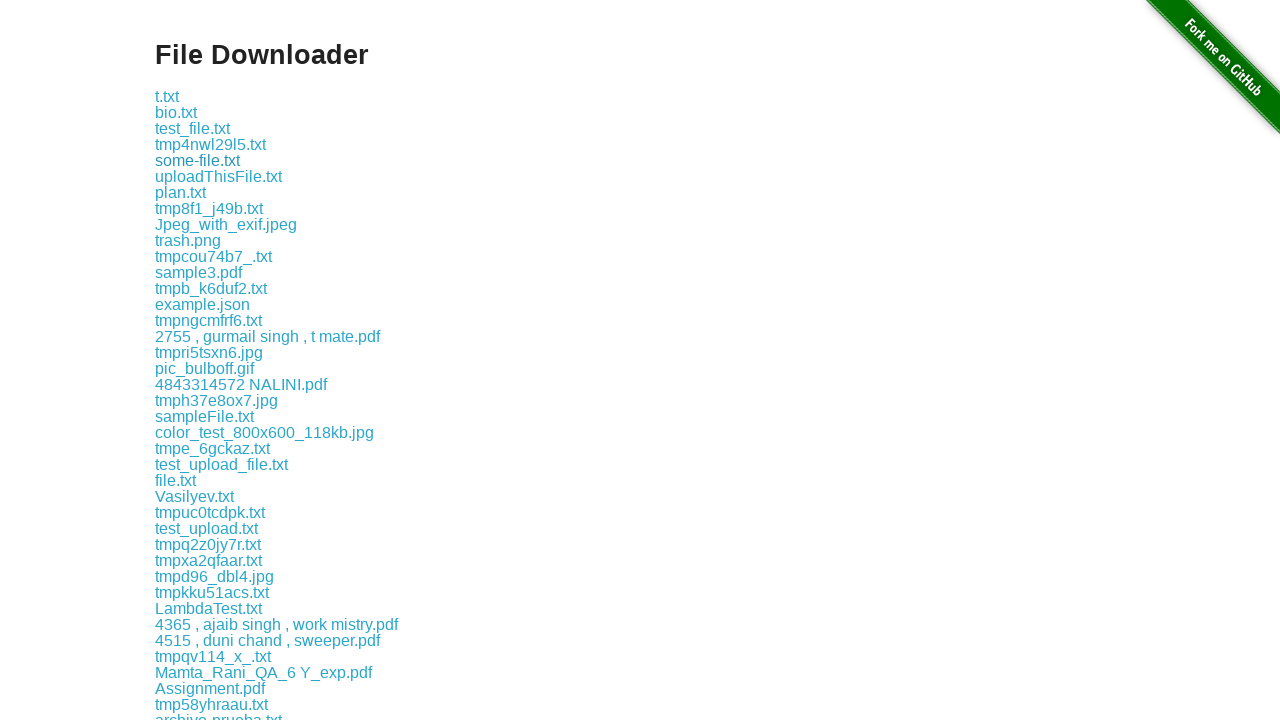

Waited 500ms after downloading link 4
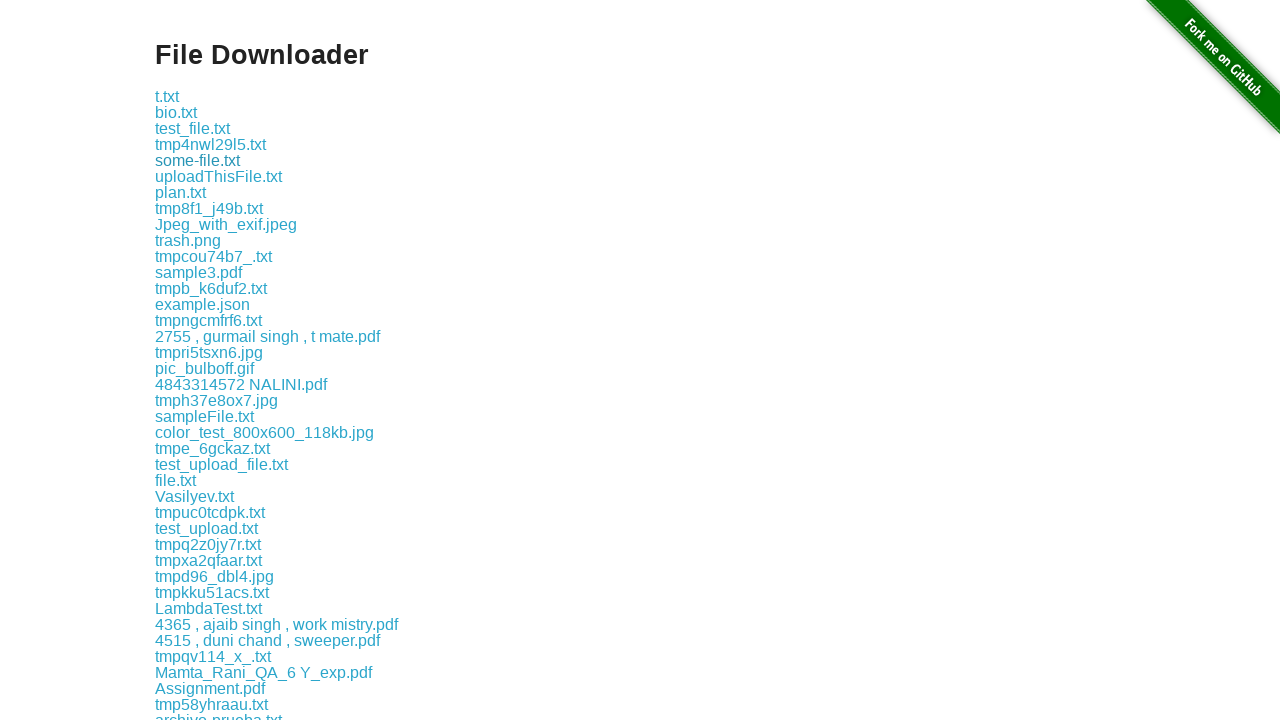

Clicked download link at index 5 at (218, 176) on xpath=//*[@id='content']/div/a >> nth=5
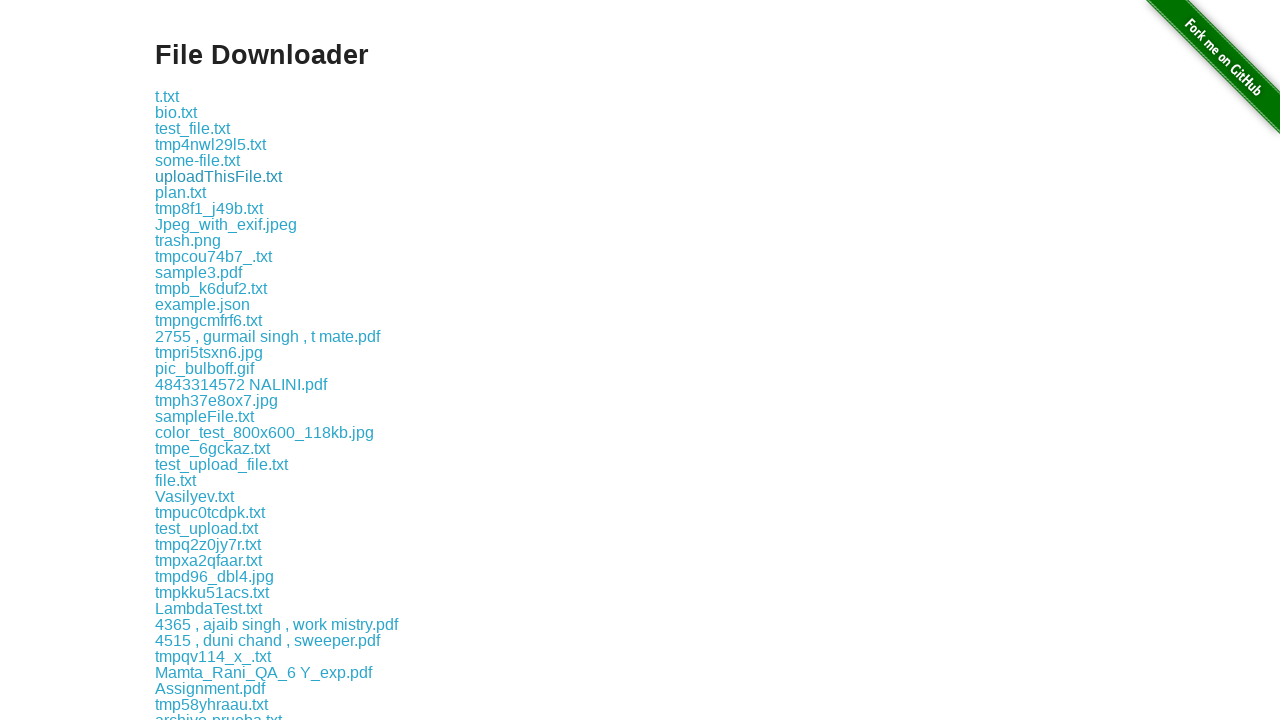

Waited 500ms after downloading link 5
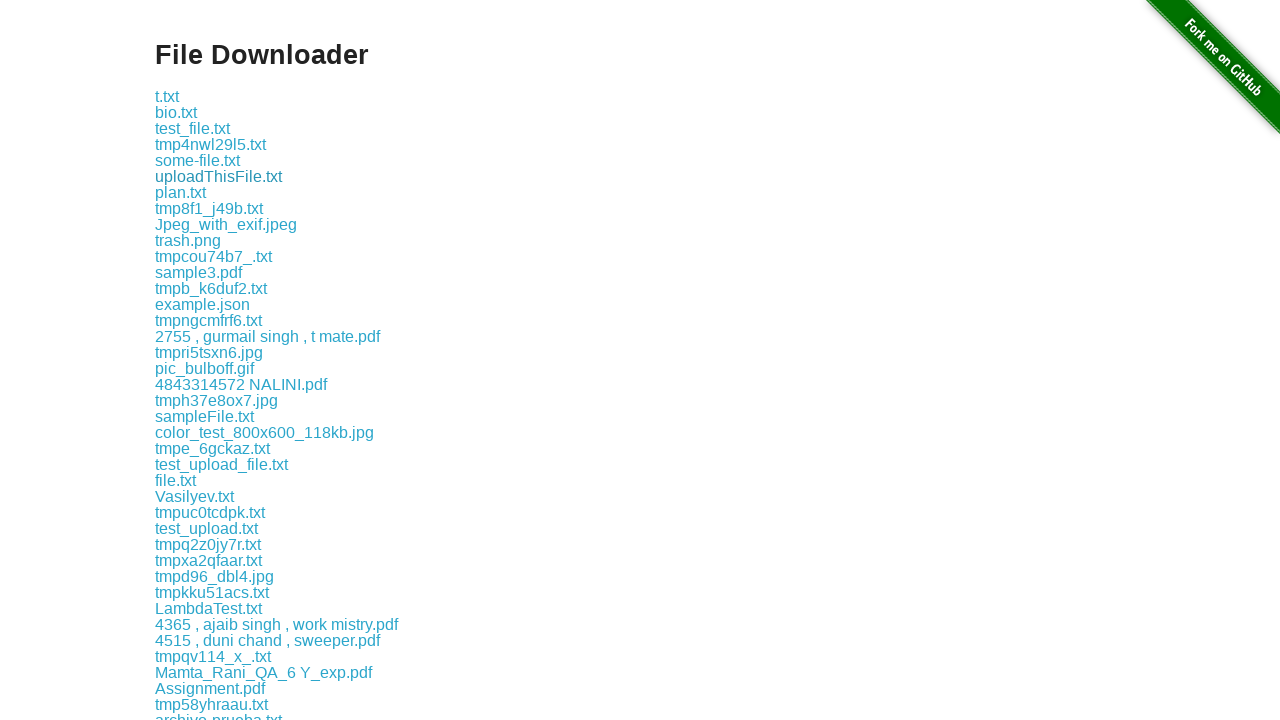

Clicked download link at index 6 at (180, 192) on xpath=//*[@id='content']/div/a >> nth=6
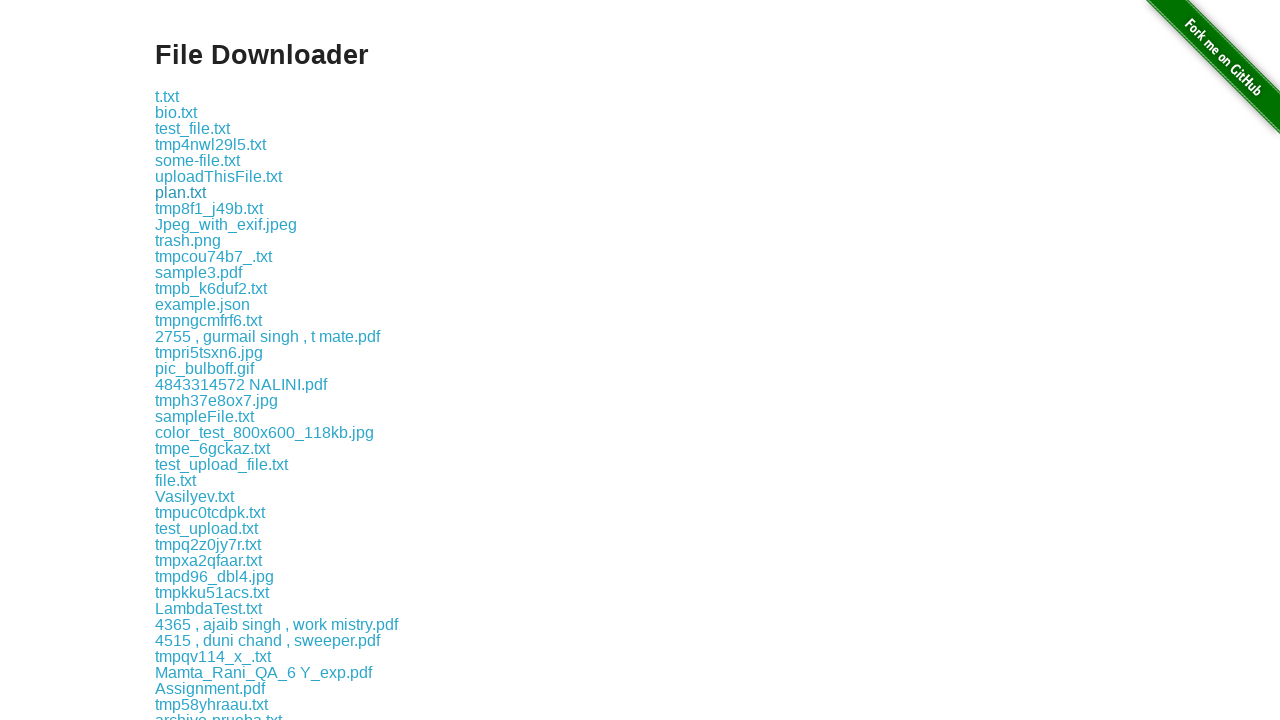

Waited 500ms after downloading link 6
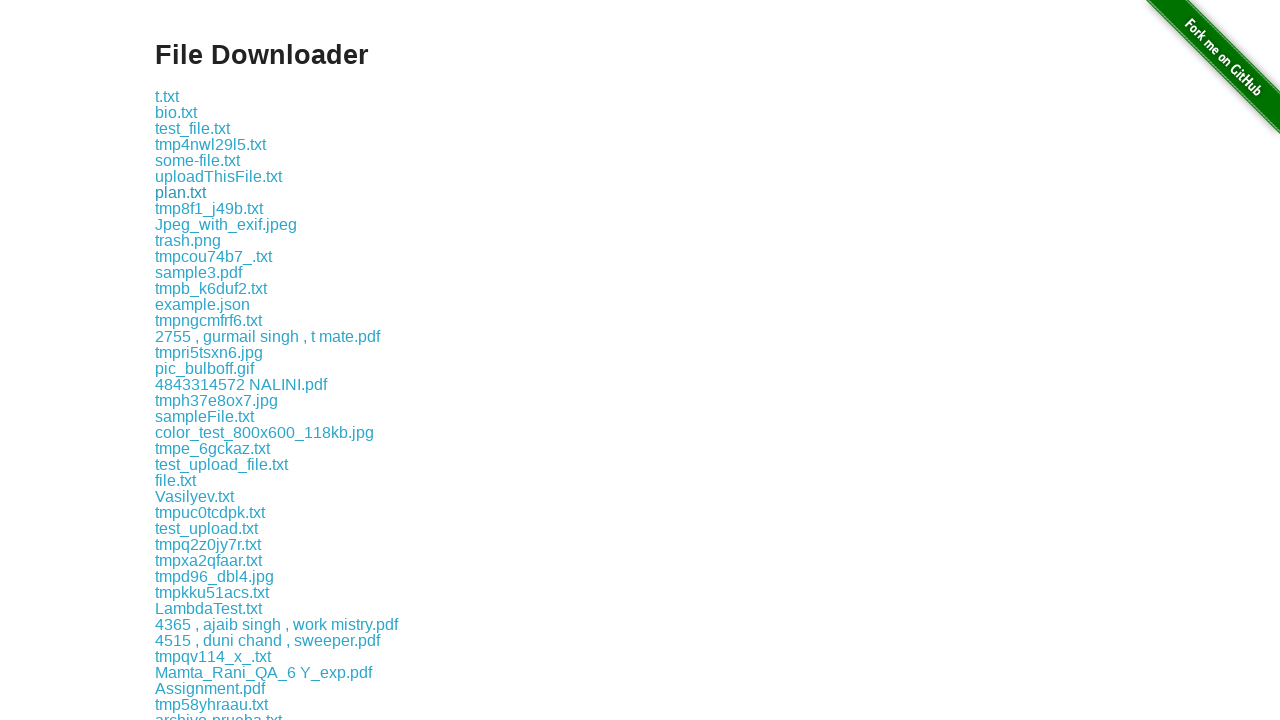

Clicked download link at index 7 at (209, 208) on xpath=//*[@id='content']/div/a >> nth=7
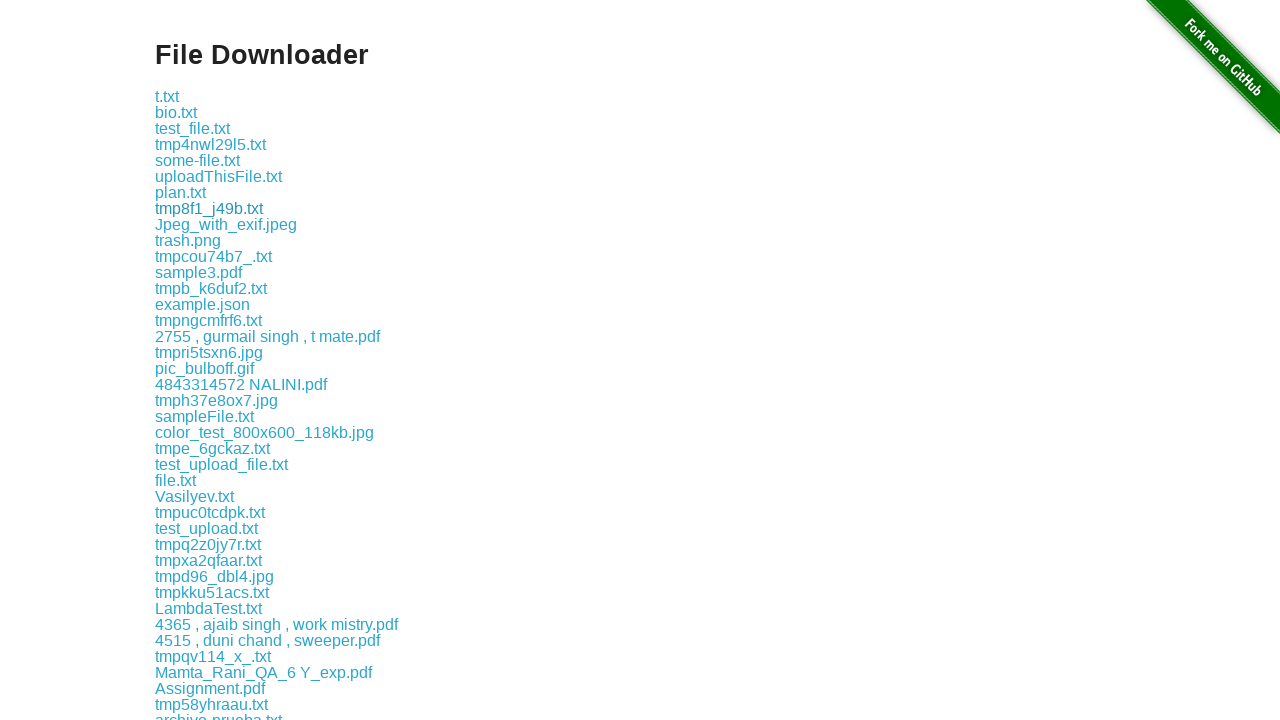

Waited 500ms after downloading link 7
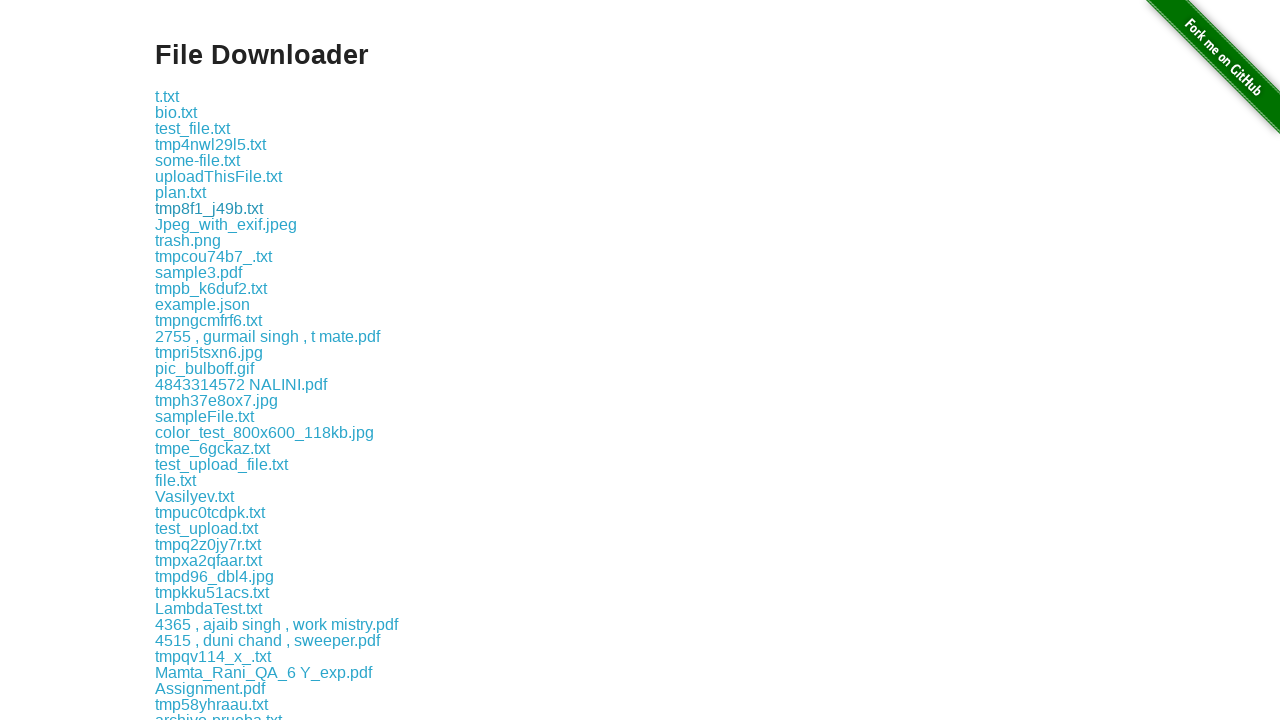

Clicked download link at index 8 at (226, 224) on xpath=//*[@id='content']/div/a >> nth=8
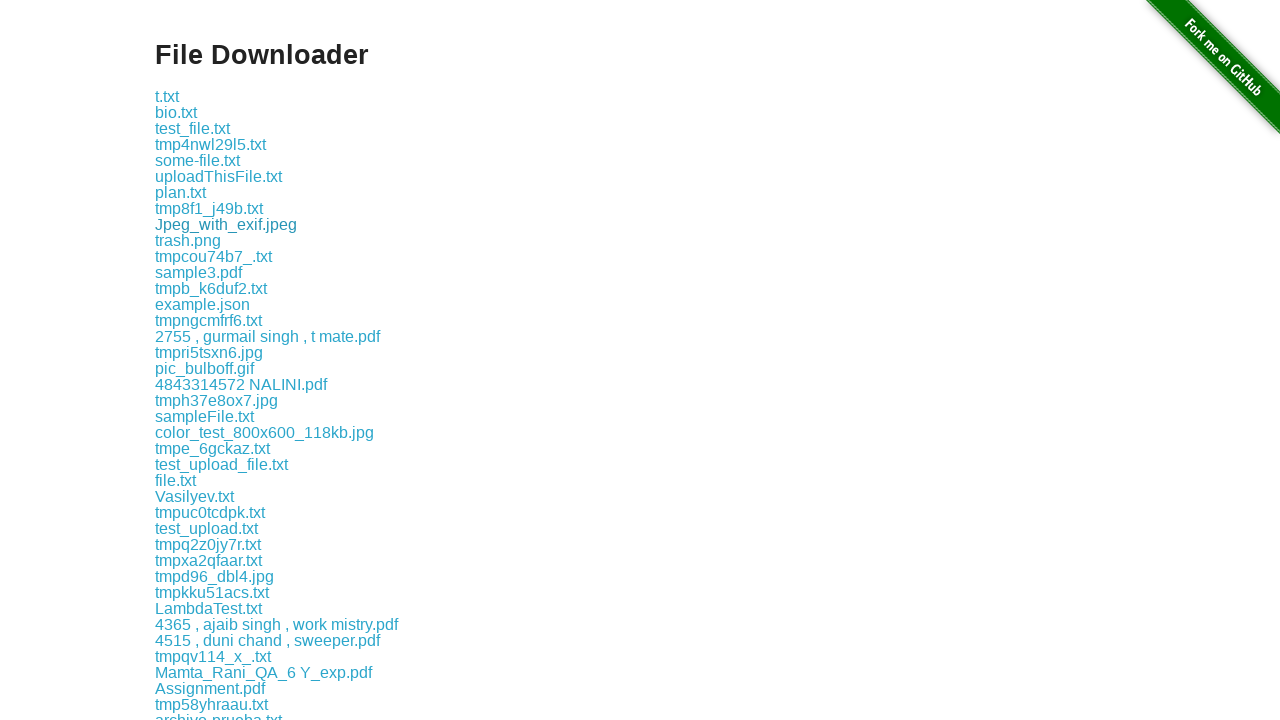

Waited 500ms after downloading link 8
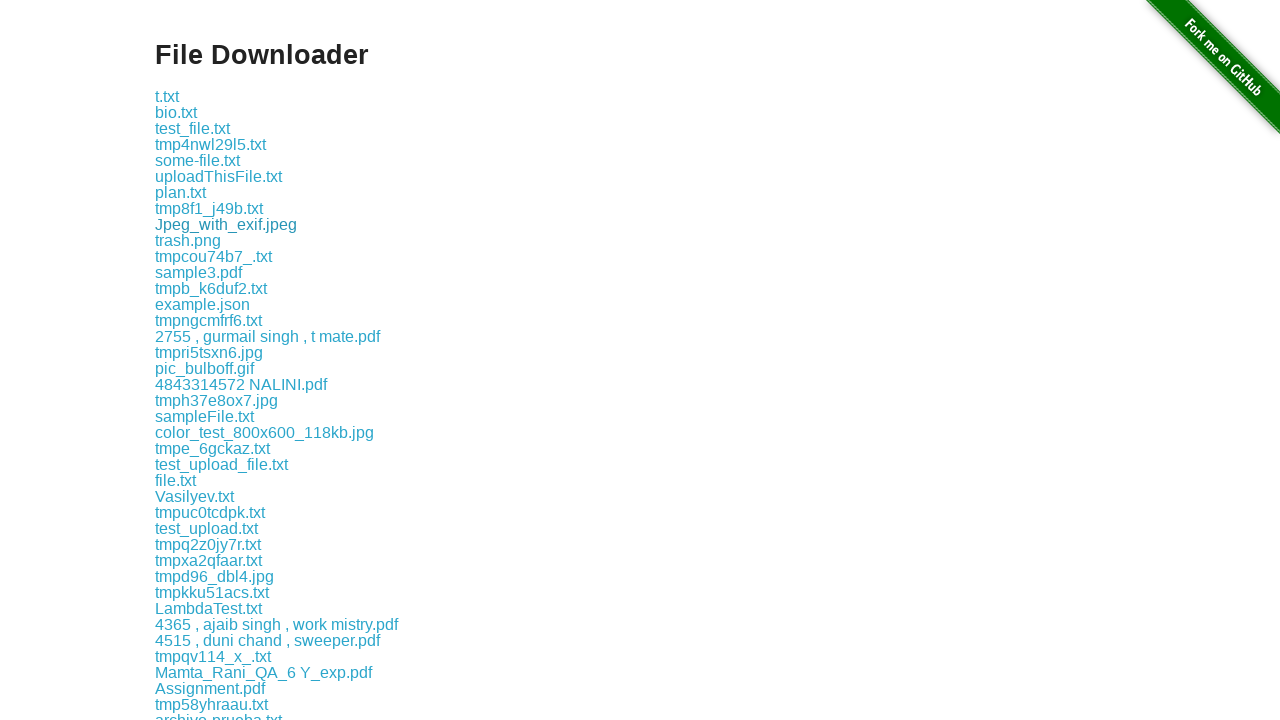

Clicked download link at index 9 at (188, 240) on xpath=//*[@id='content']/div/a >> nth=9
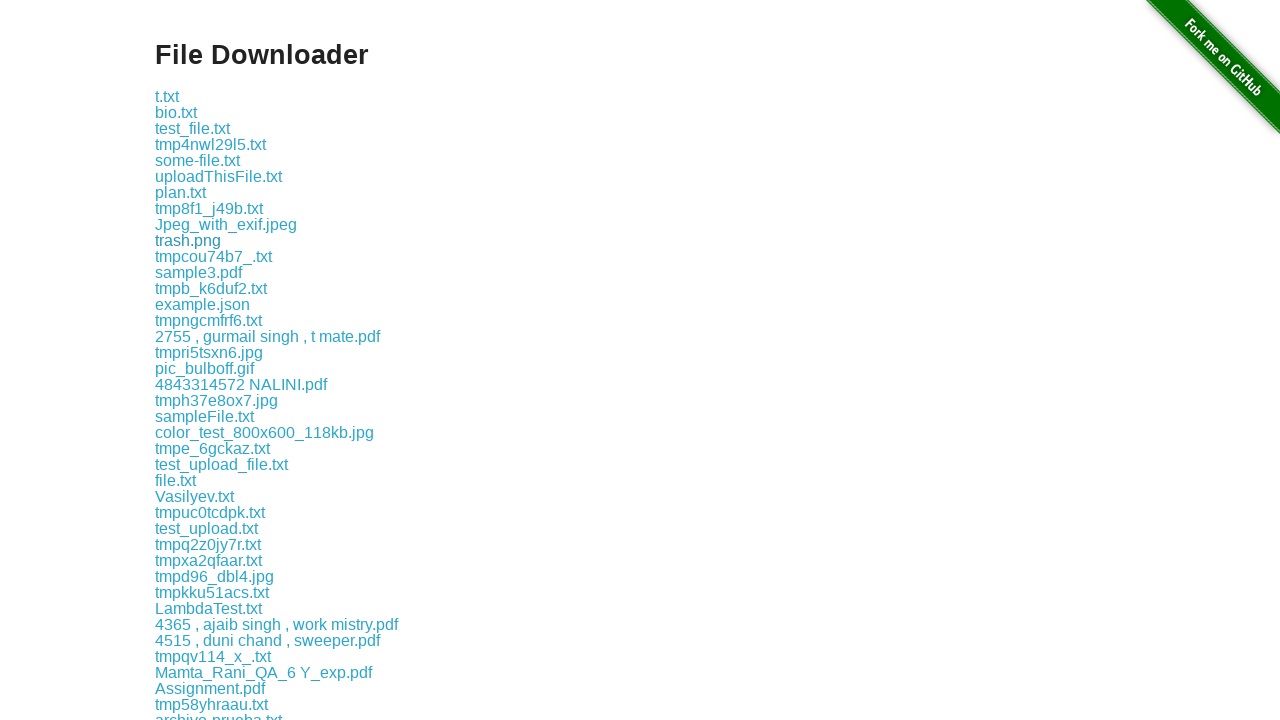

Waited 500ms after downloading link 9
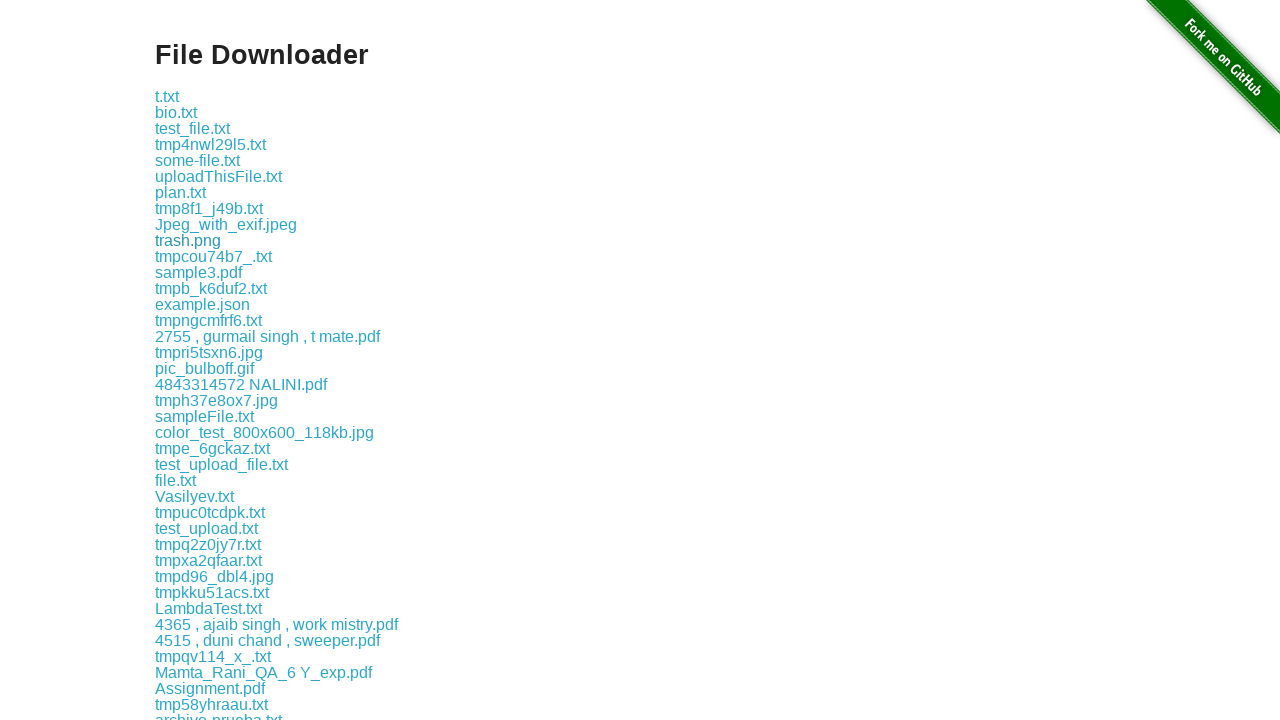

Clicked download link at index 10 at (214, 256) on xpath=//*[@id='content']/div/a >> nth=10
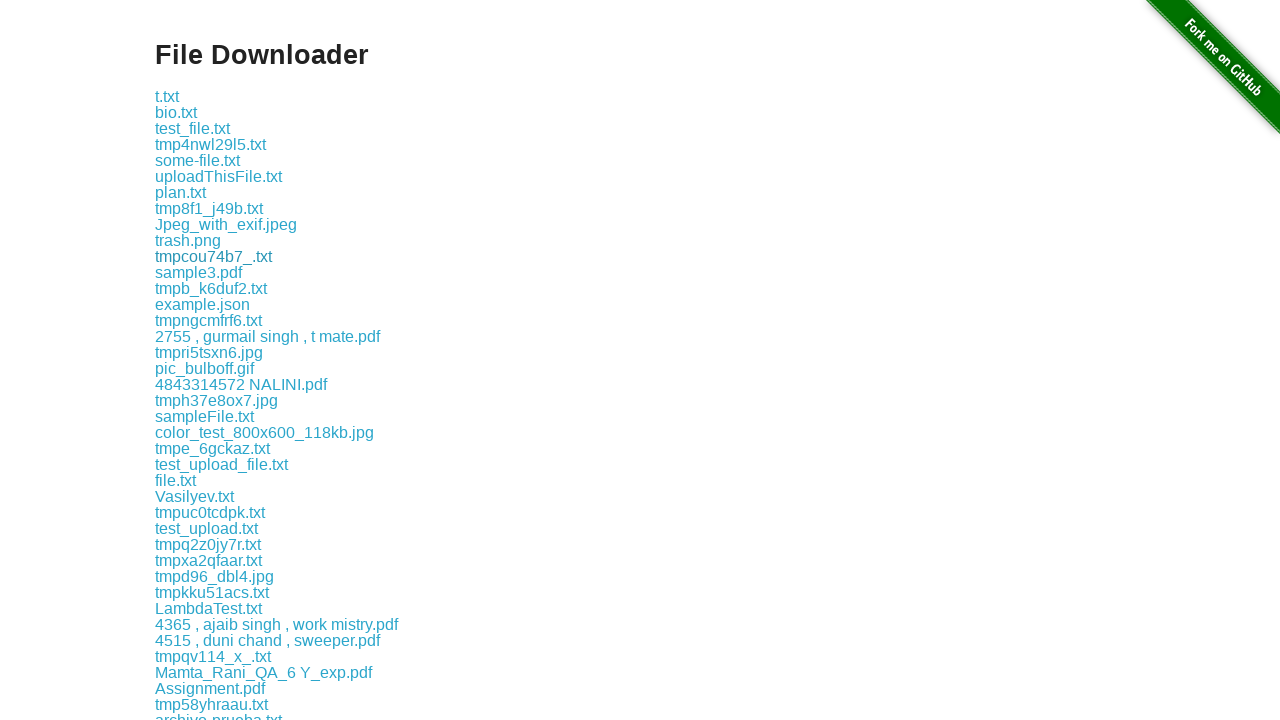

Waited 500ms after downloading link 10
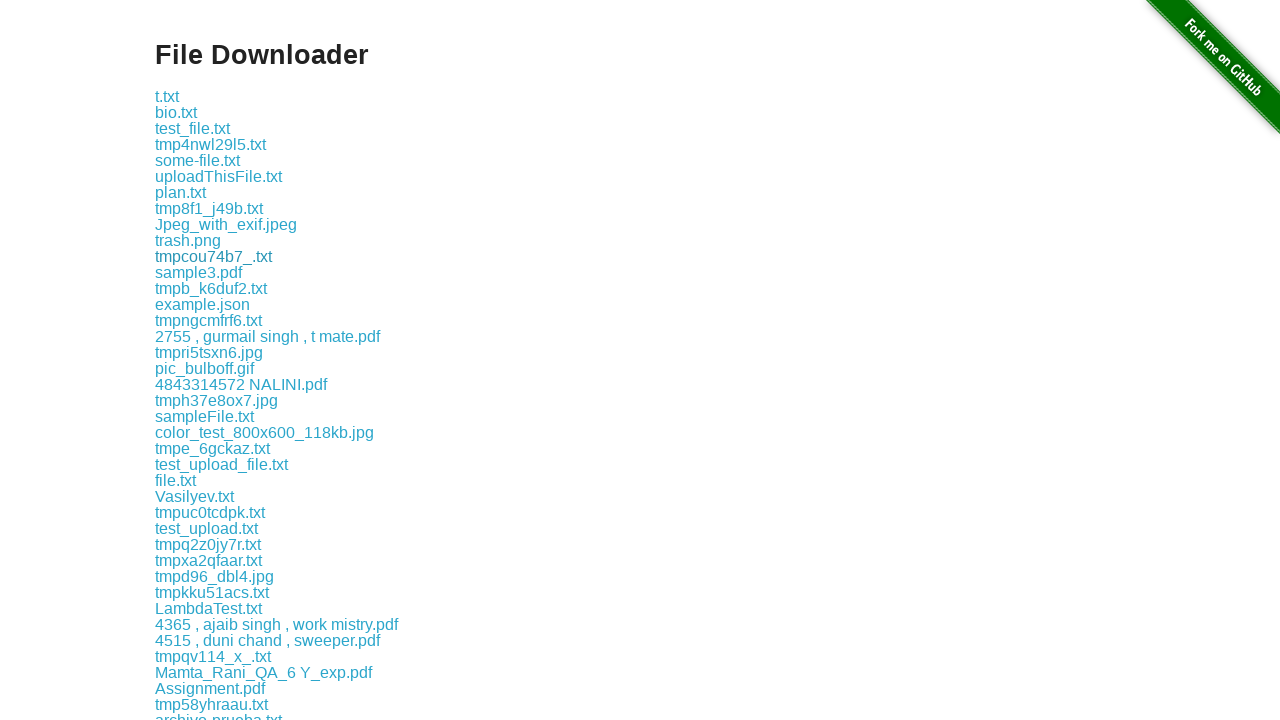

Clicked download link at index 11 at (198, 272) on xpath=//*[@id='content']/div/a >> nth=11
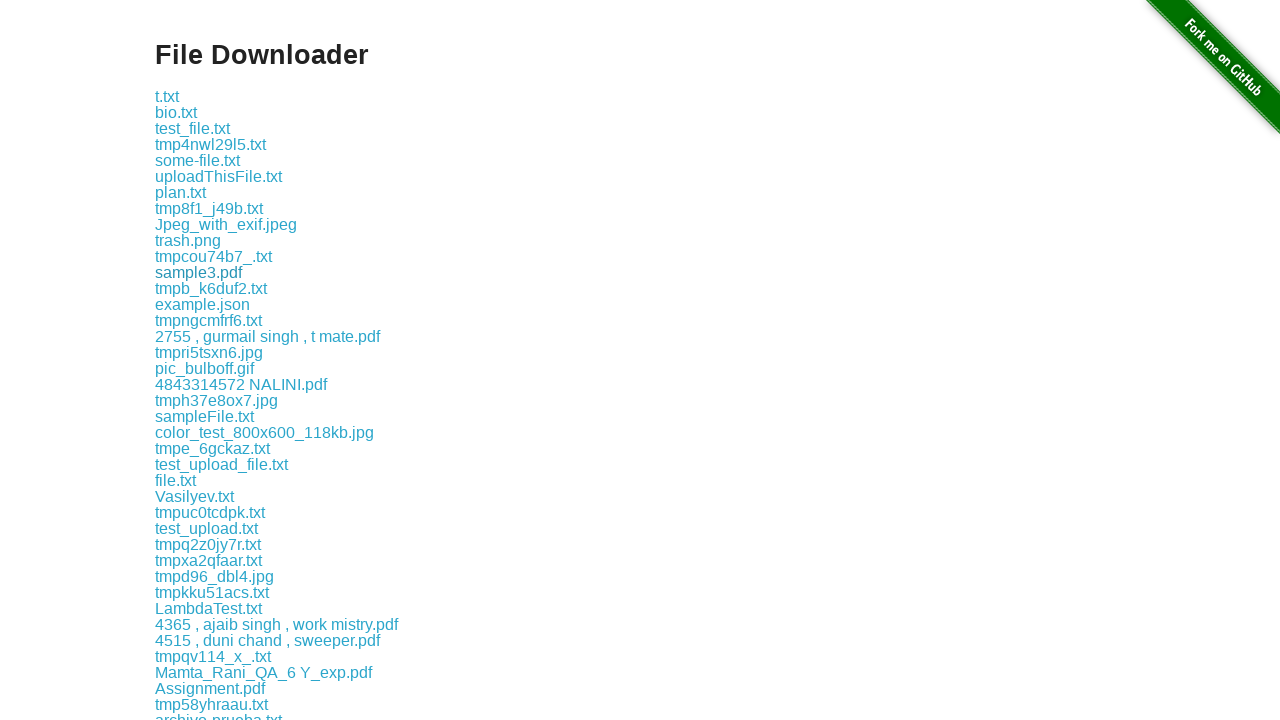

Waited 500ms after downloading link 11
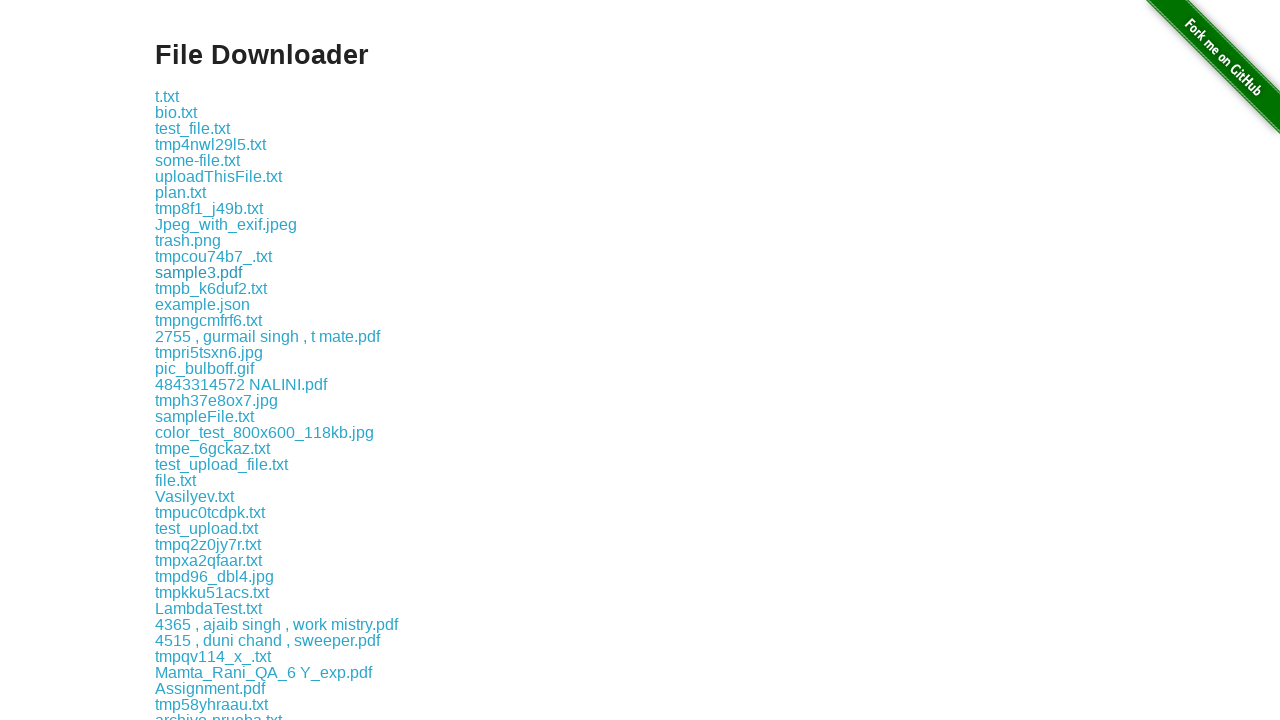

Clicked download link at index 12 at (211, 288) on xpath=//*[@id='content']/div/a >> nth=12
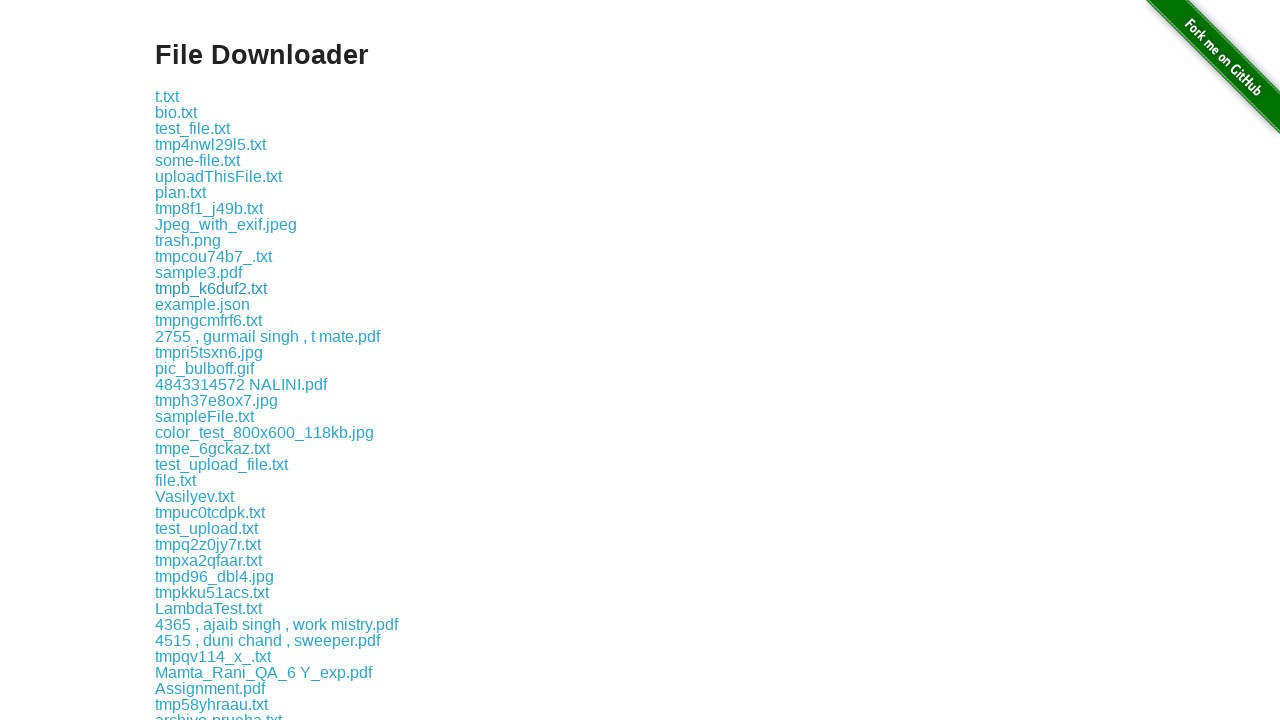

Waited 500ms after downloading link 12
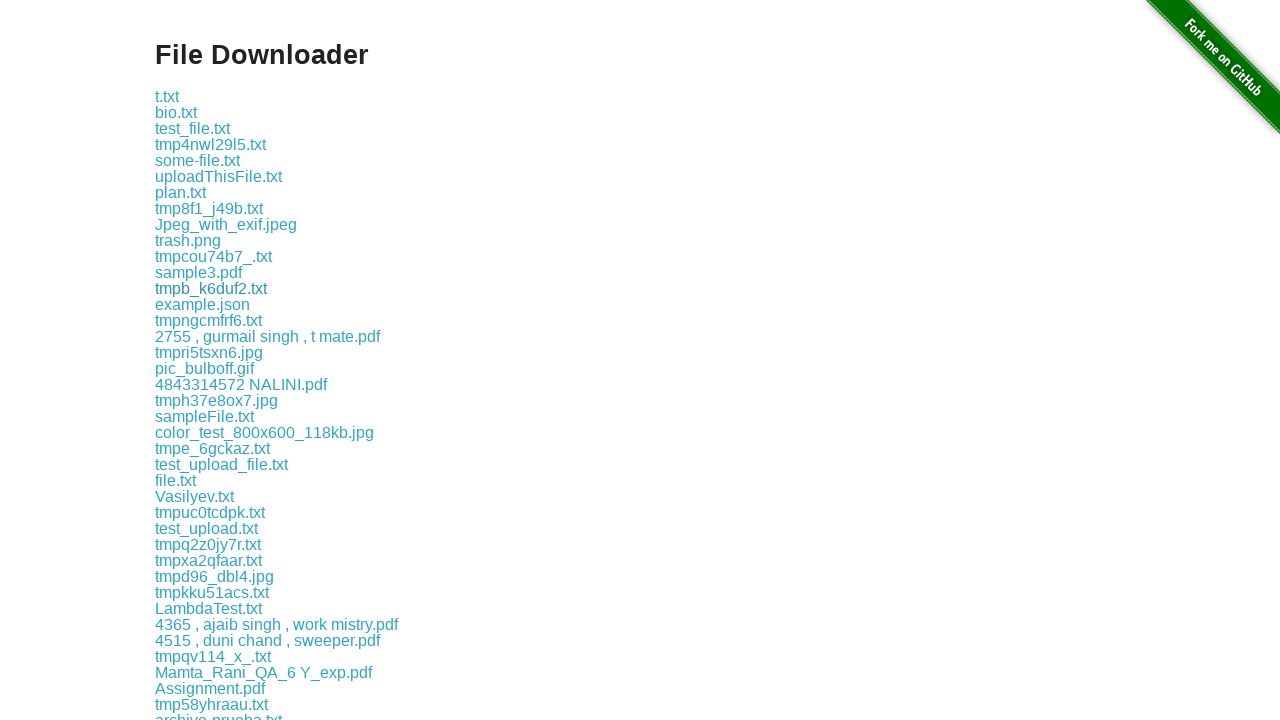

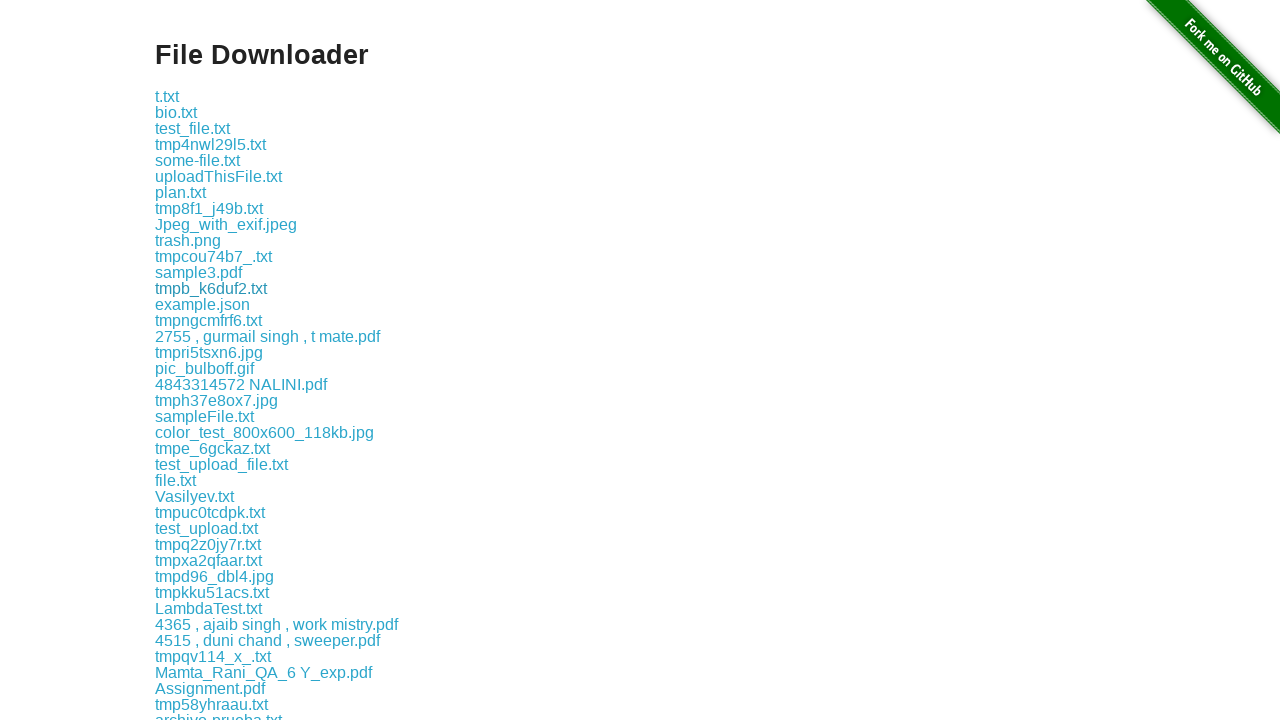